Tests dynamic loading by clicking Start button and waiting for Hello World text visibility with different timeout settings

Starting URL: https://the-internet.herokuapp.com/dynamic_loading/2

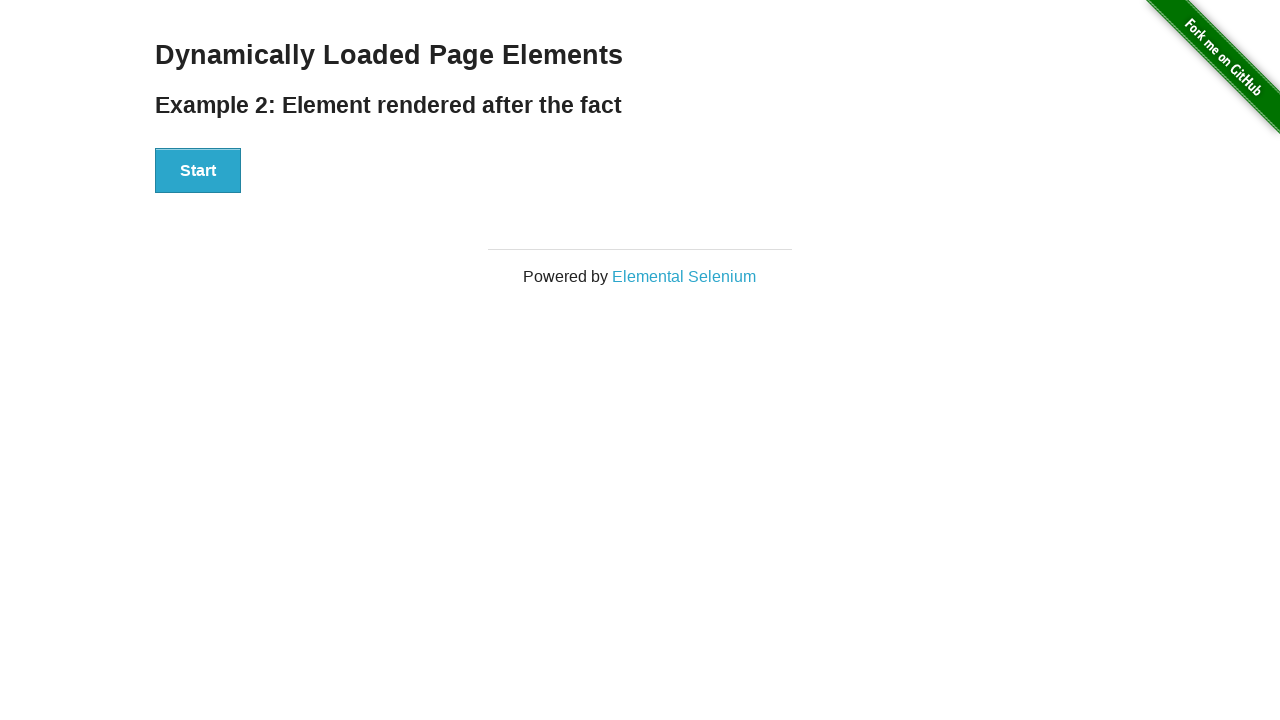

Clicked Start button to trigger dynamic loading at (198, 171) on xpath=//button[text()='Start']
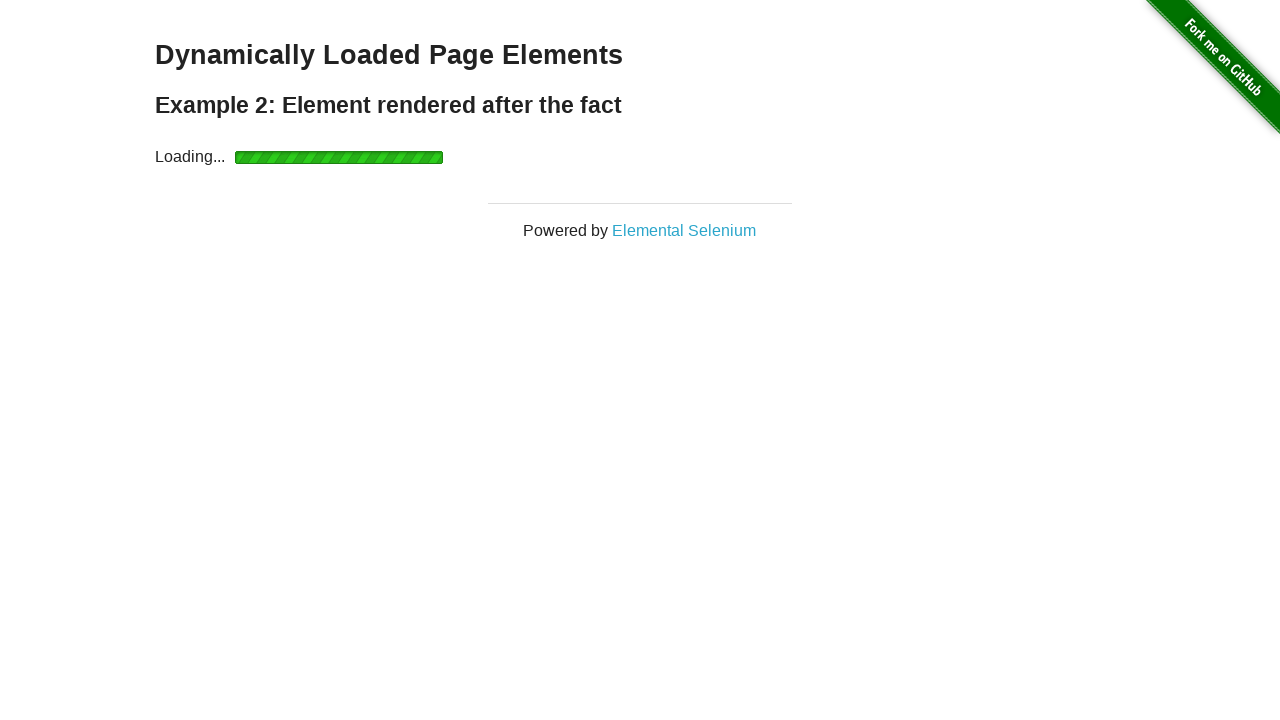

Hello World text became visible after dynamic loading
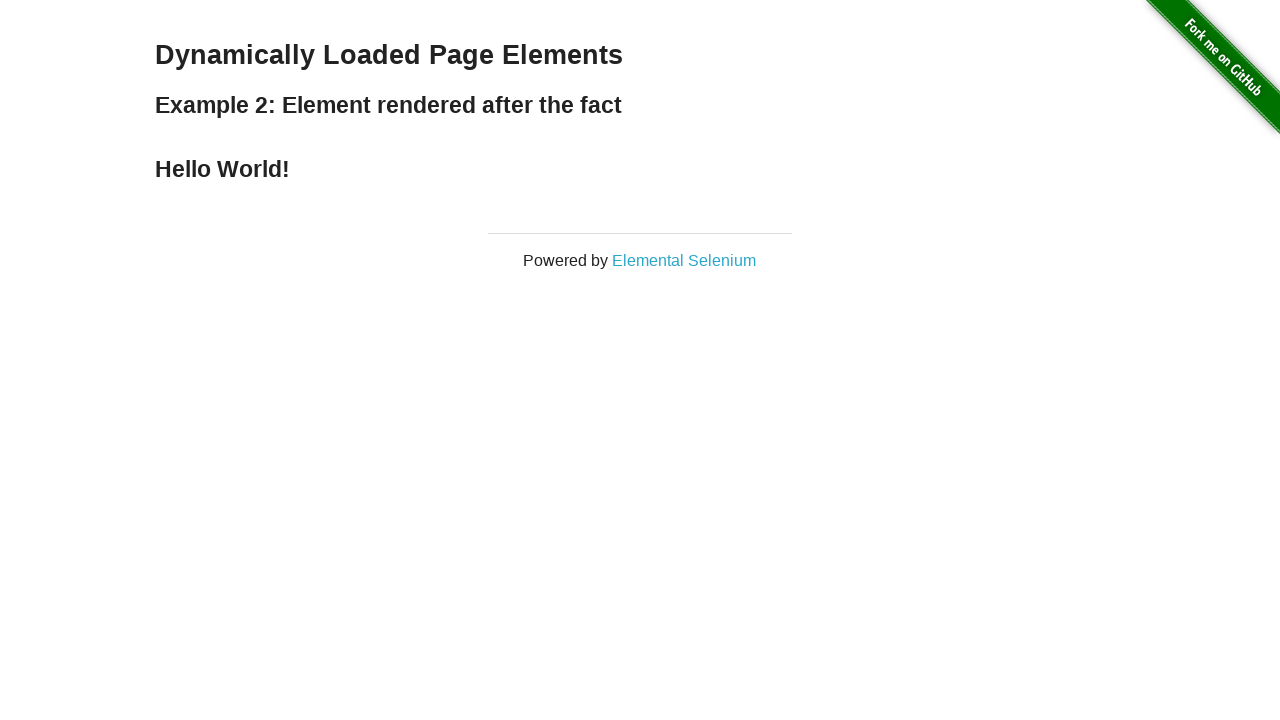

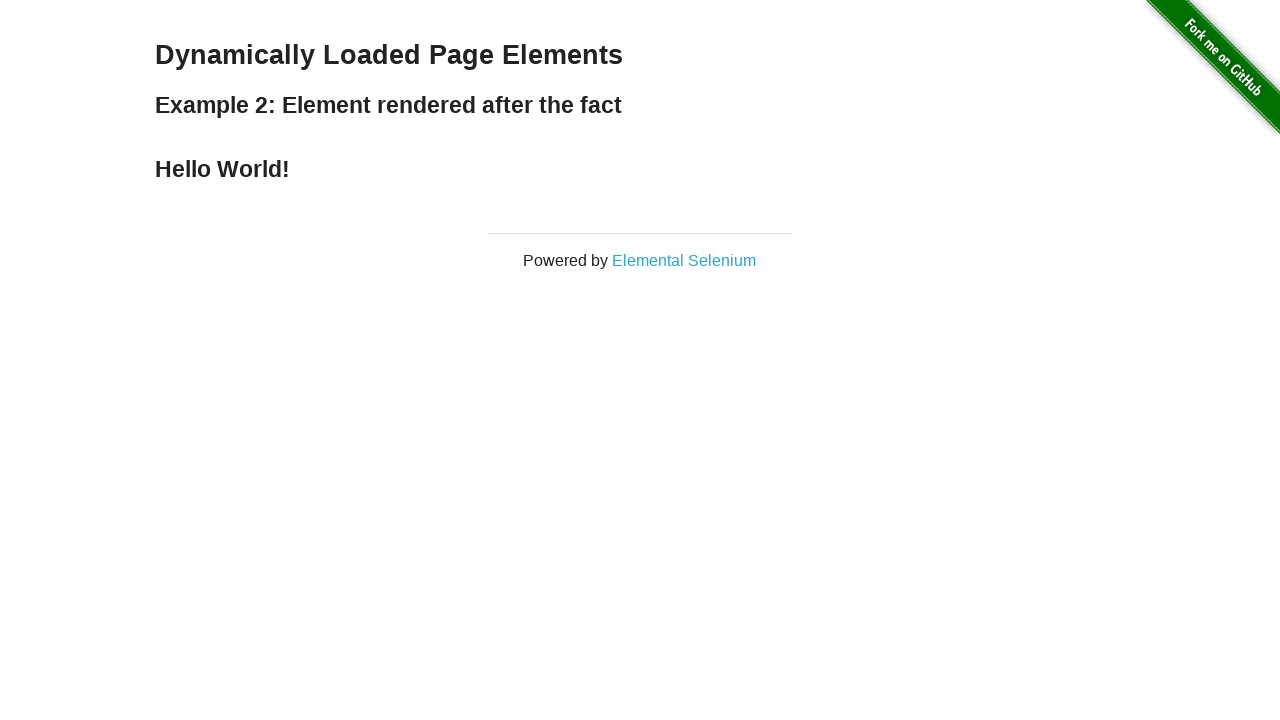